Tests revealing a hidden input field, typing text into it, and verifying the value

Starting URL: https://www.selenium.dev/selenium/web/dynamic.html

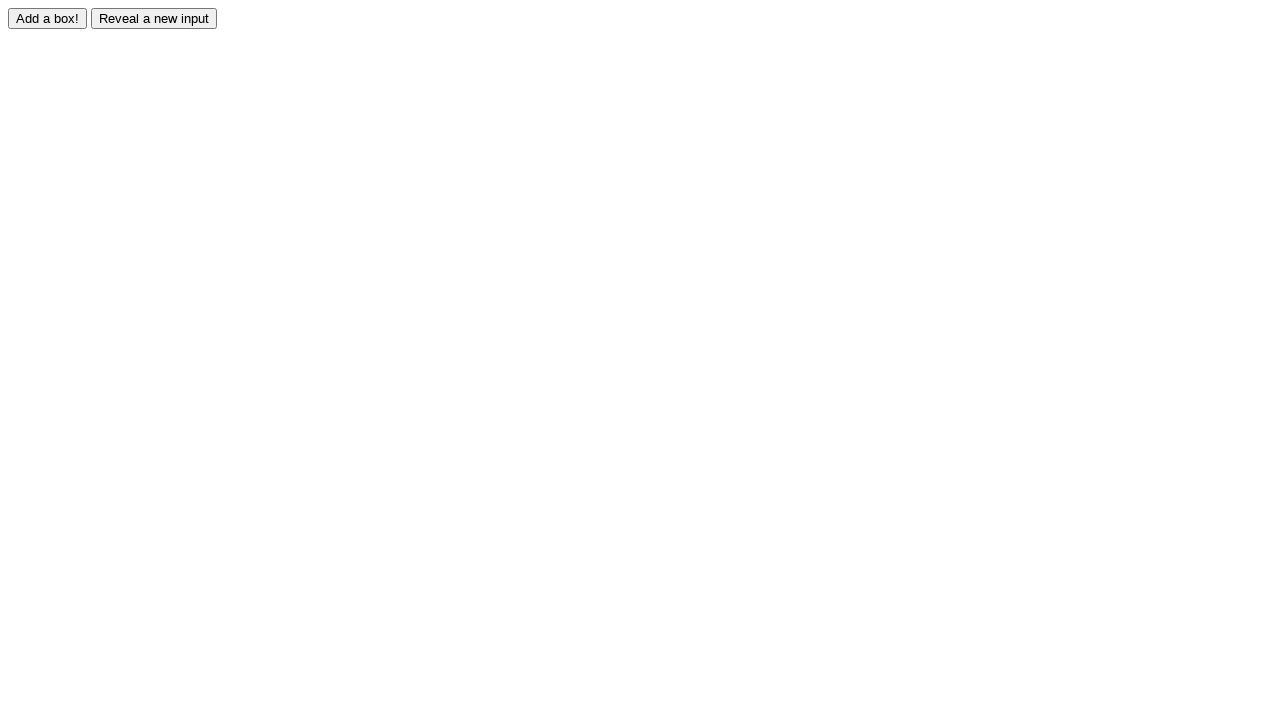

Clicked the reveal button to show hidden input field at (154, 18) on #reveal
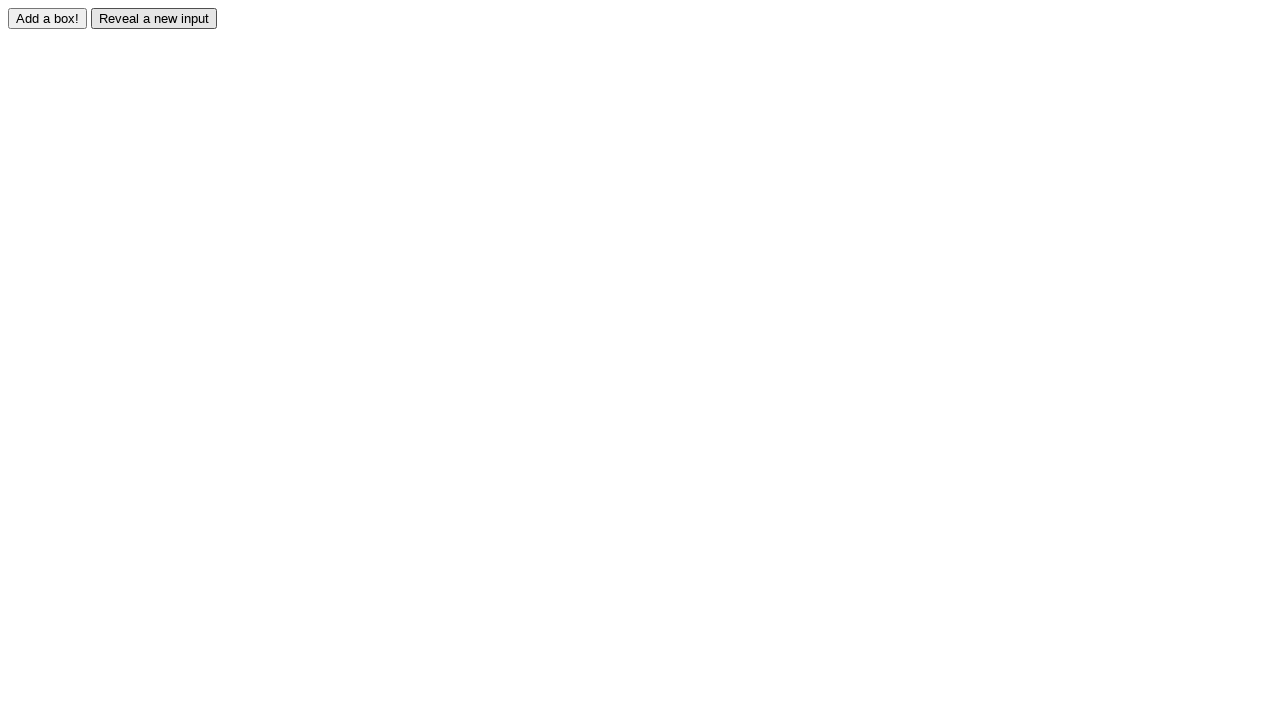

Waited for hidden input field to become visible
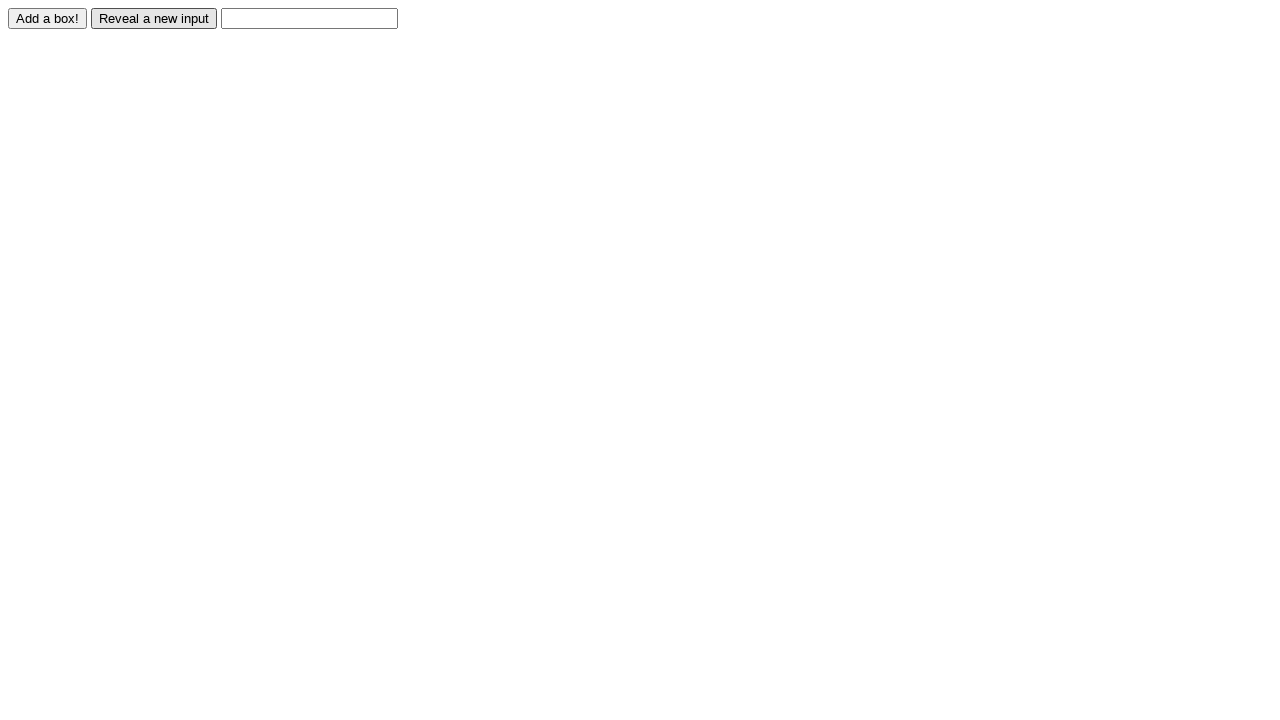

Typed 'Displayed' into the revealed input field on #revealed
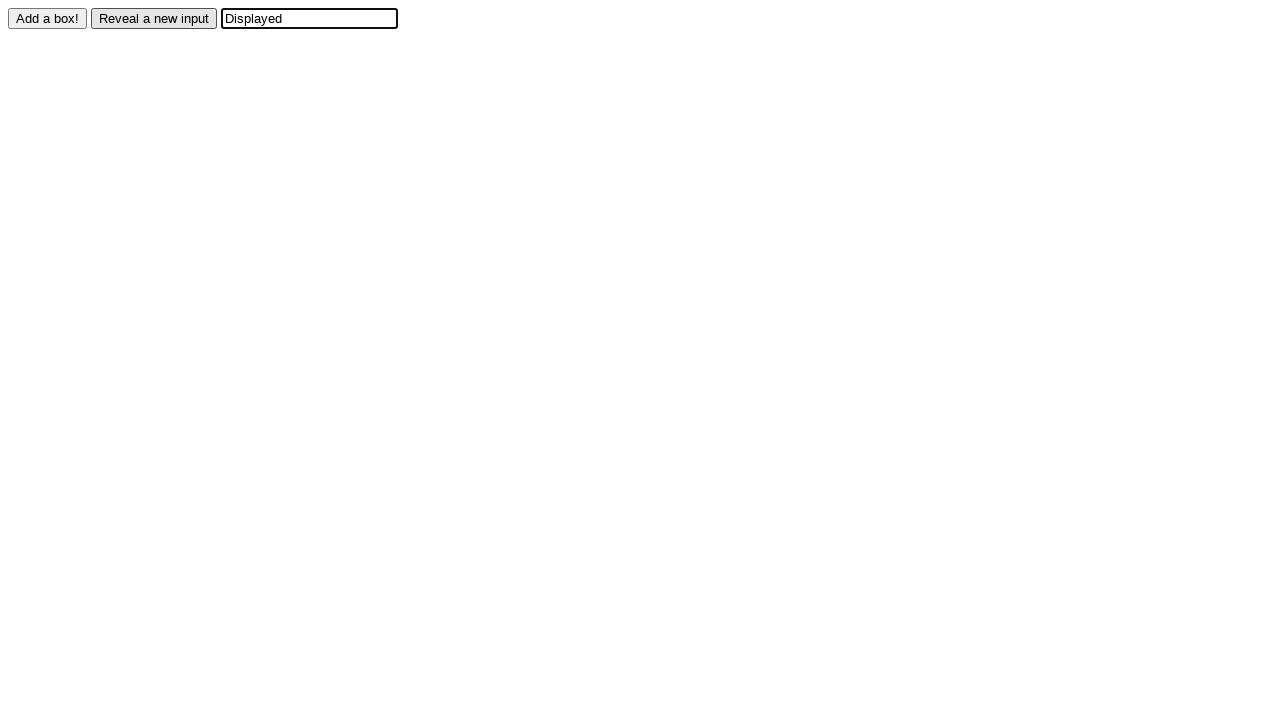

Verified that input field contains 'Displayed'
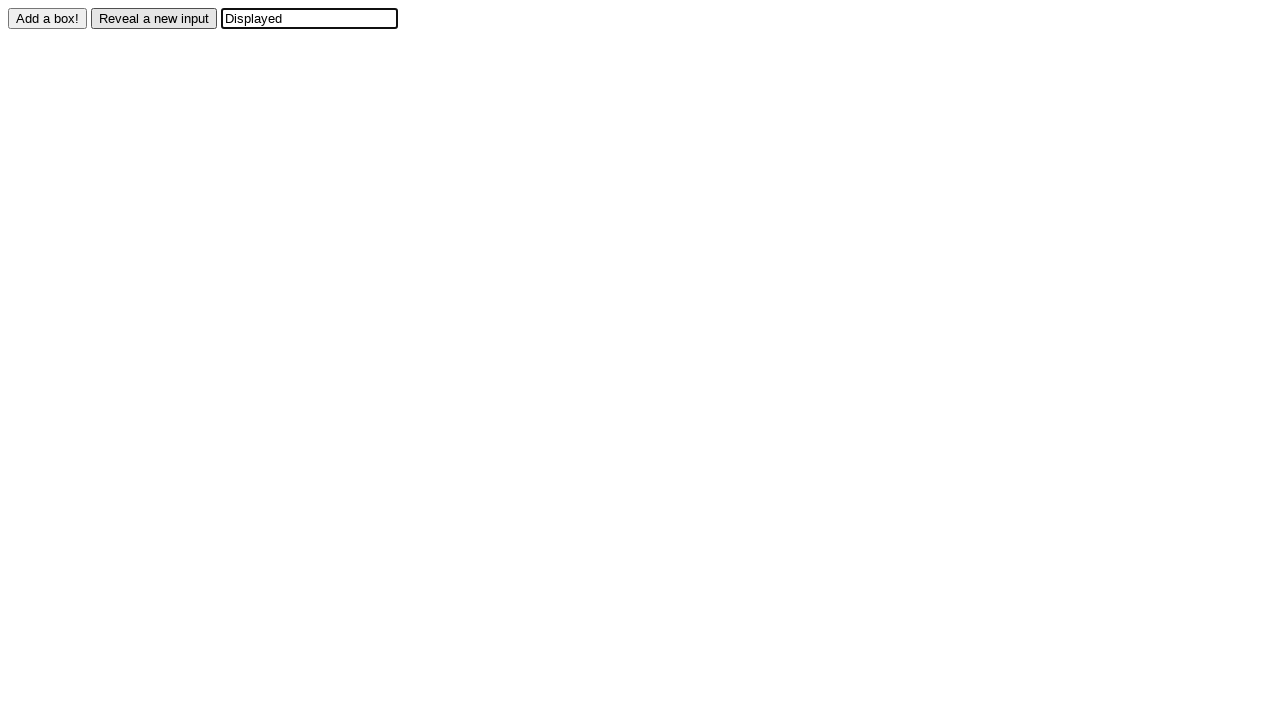

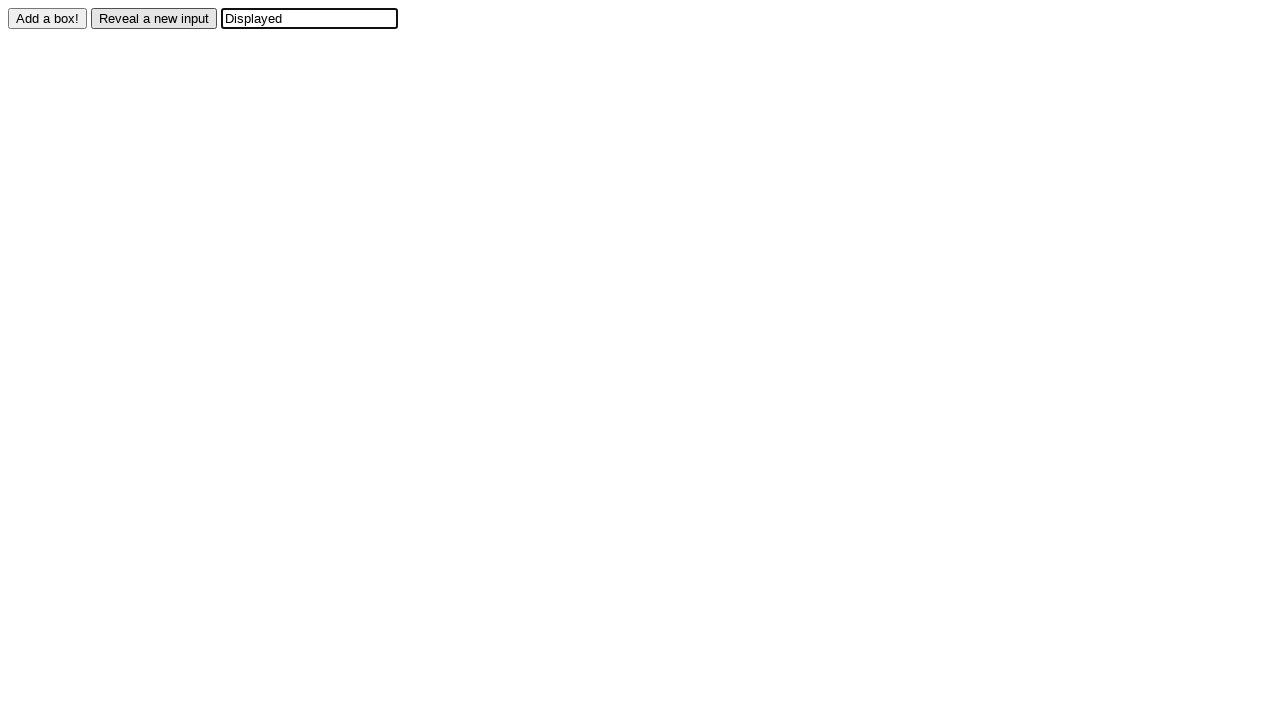